Tests link text selection by clicking on an accordion collapse element

Starting URL: https://demo.automationtesting.in/Accordion.html

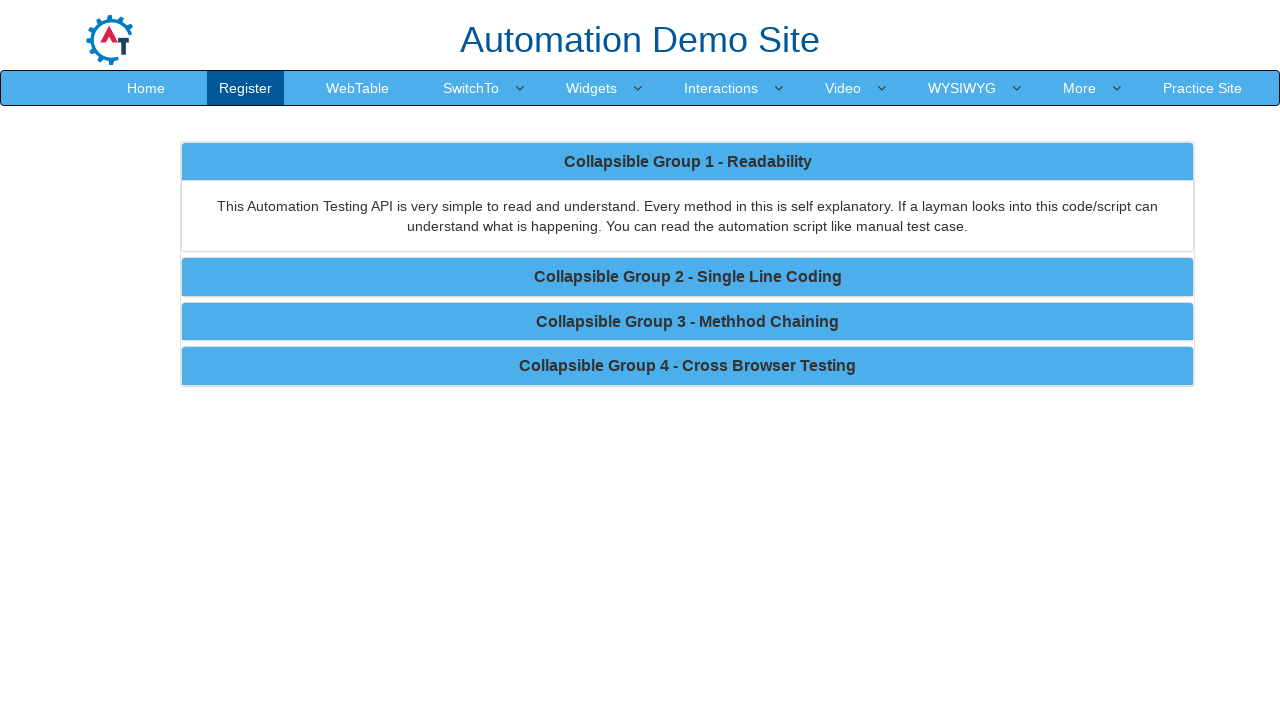

Page loaded with domcontentloaded state
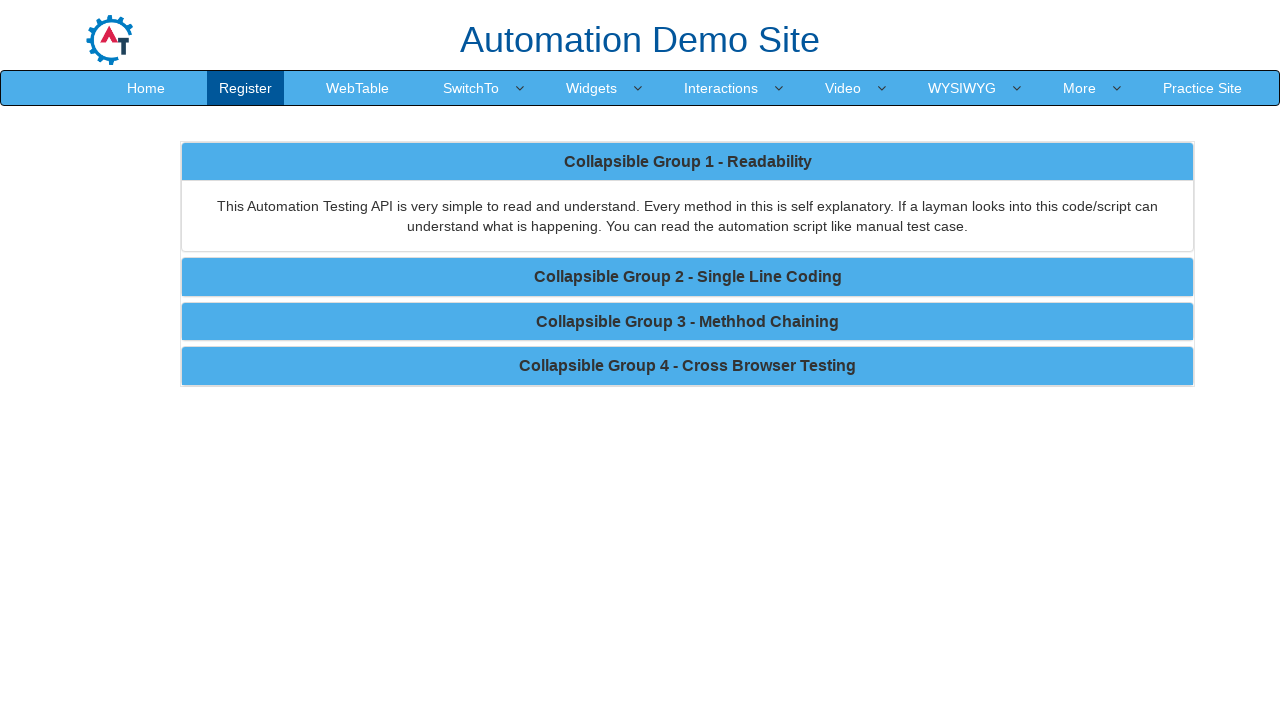

Clicked on accordion collapse element with href='#collapse2' at (688, 277) on a[href='#collapse2']
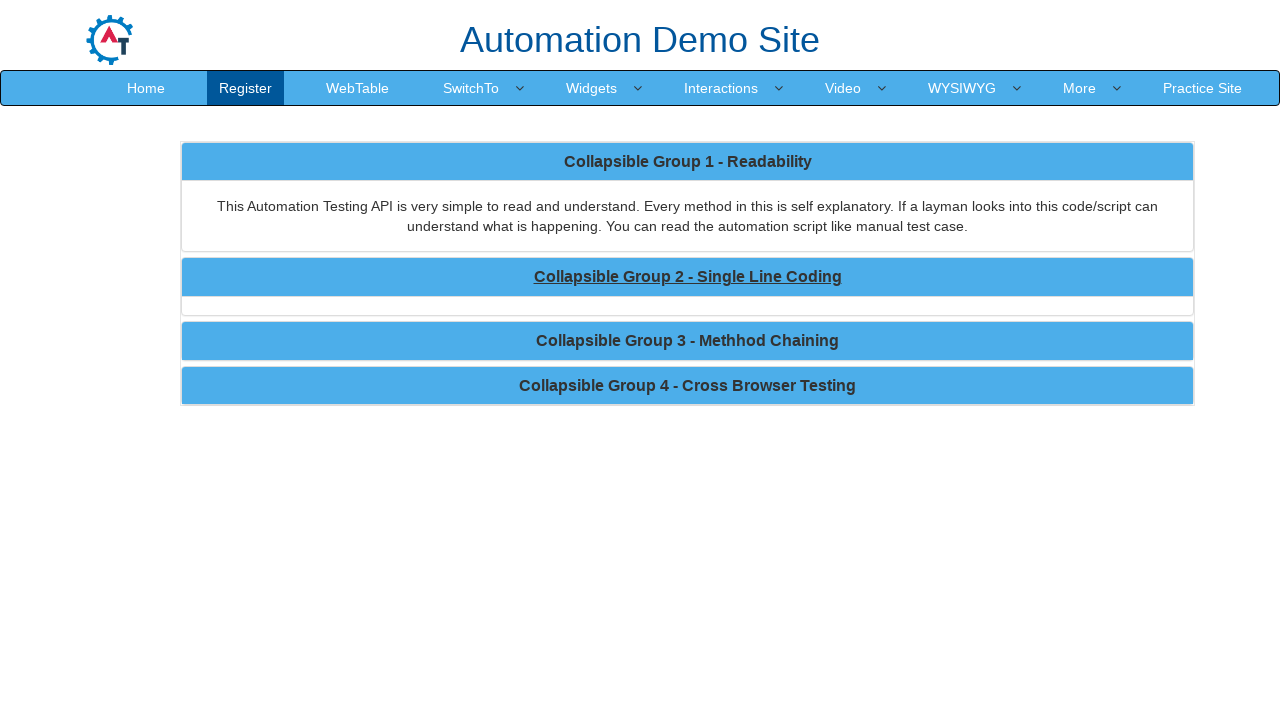

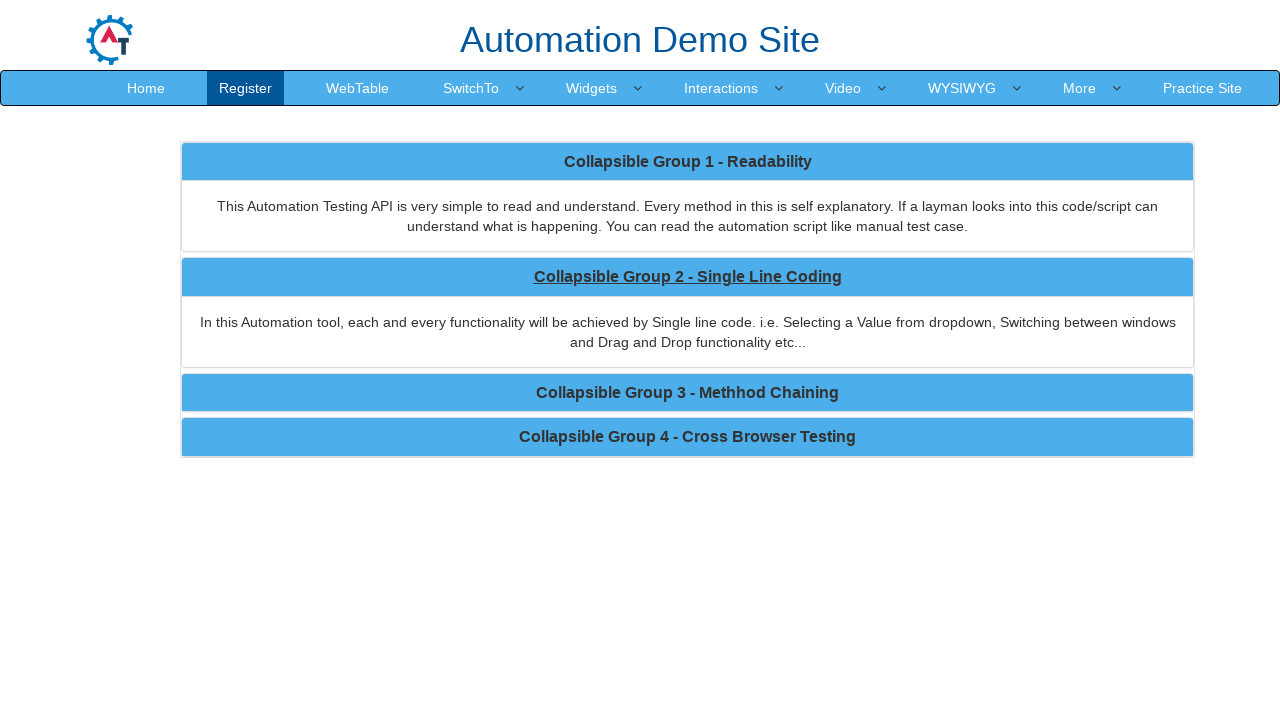